Tests calendar date picker functionality by opening the calendar widget, navigating to the next month, and selecting a specific date (28th).

Starting URL: https://seleniumpractise.blogspot.com/2016/08/how-to-handle-calendar-in-selenium.html

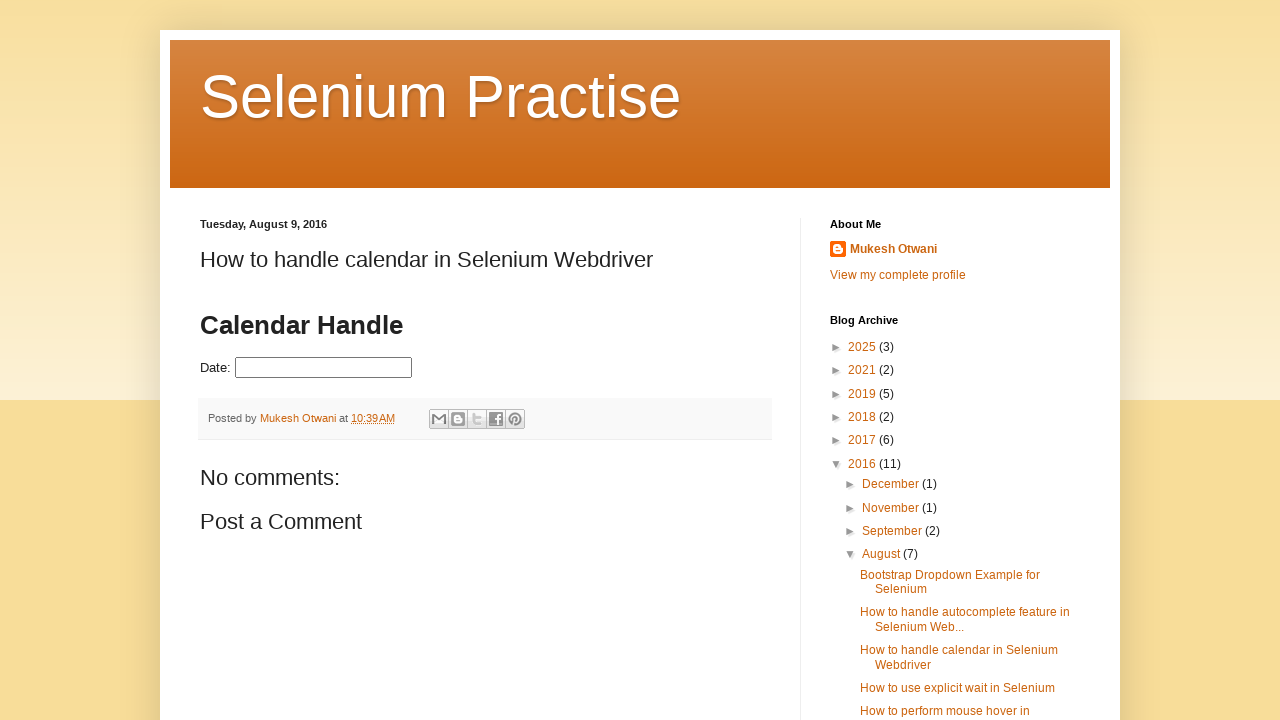

Clicked on datepicker input to open calendar widget at (324, 368) on #datepicker
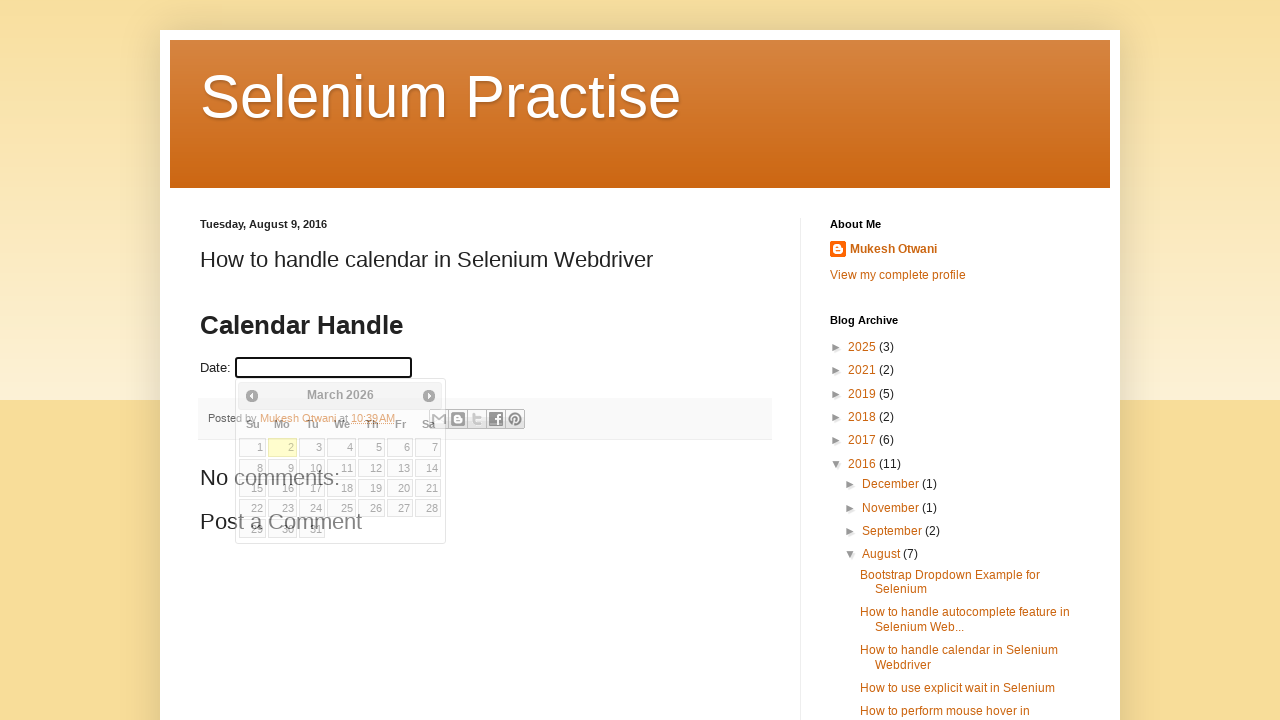

Calendar widget loaded and Next button appeared
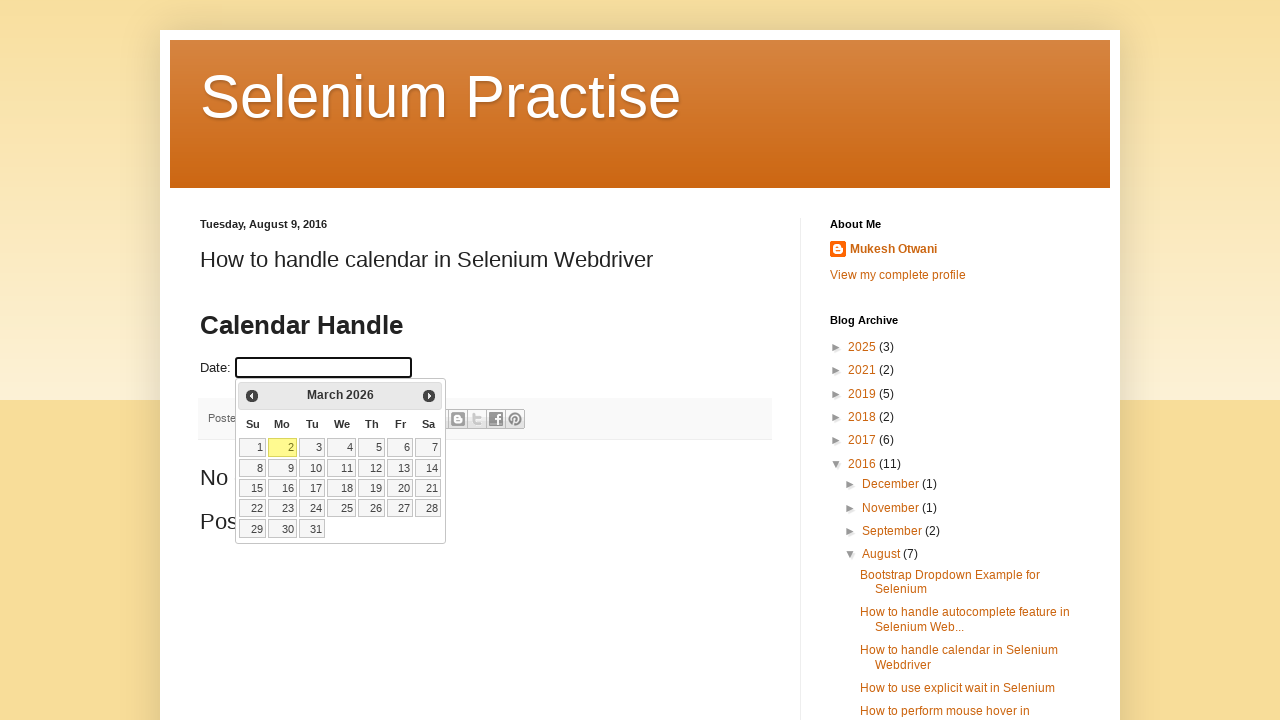

Clicked Next button to navigate to next month at (429, 396) on xpath=//span[text()='Next']
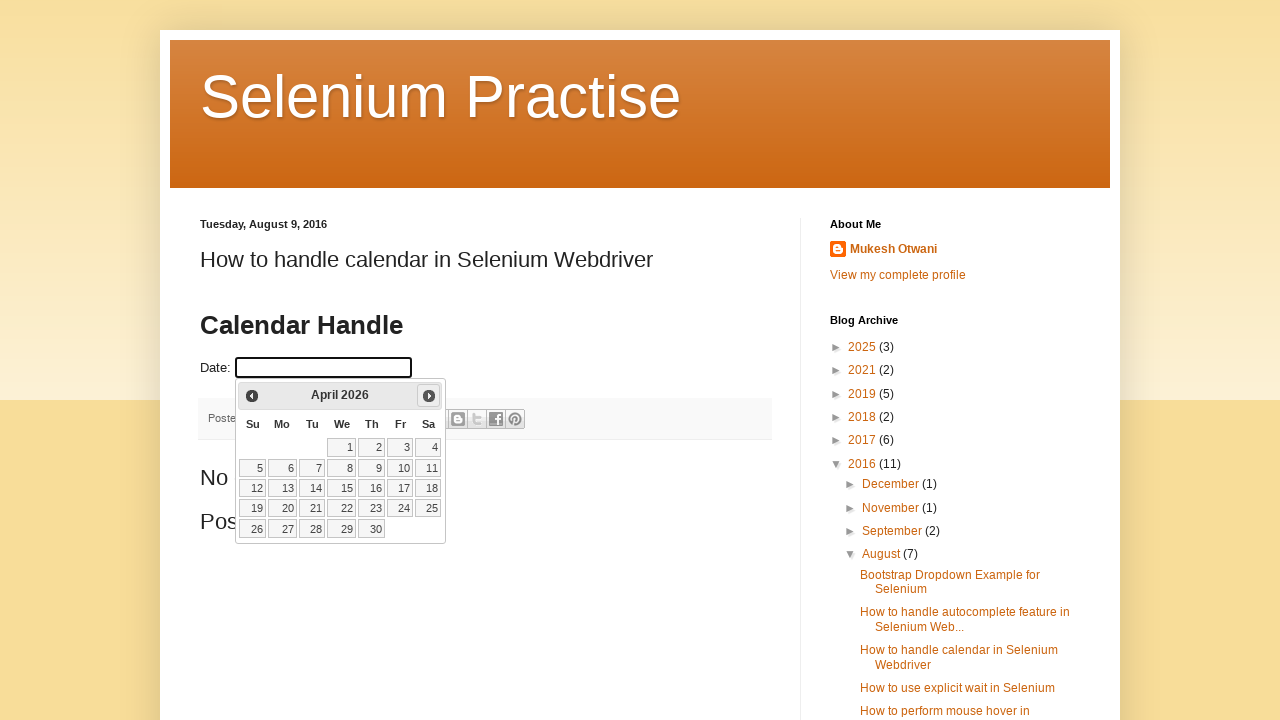

Selected the 28th day from the calendar at (312, 529) on xpath=//a[text()='28']
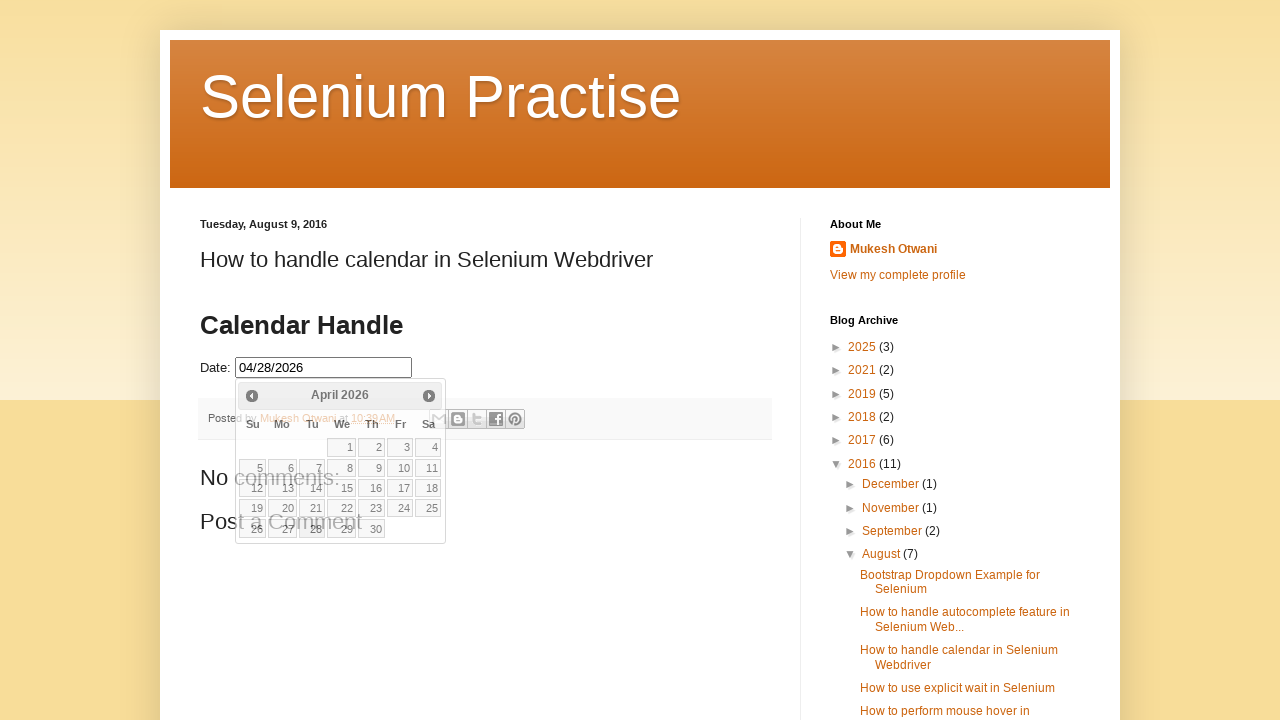

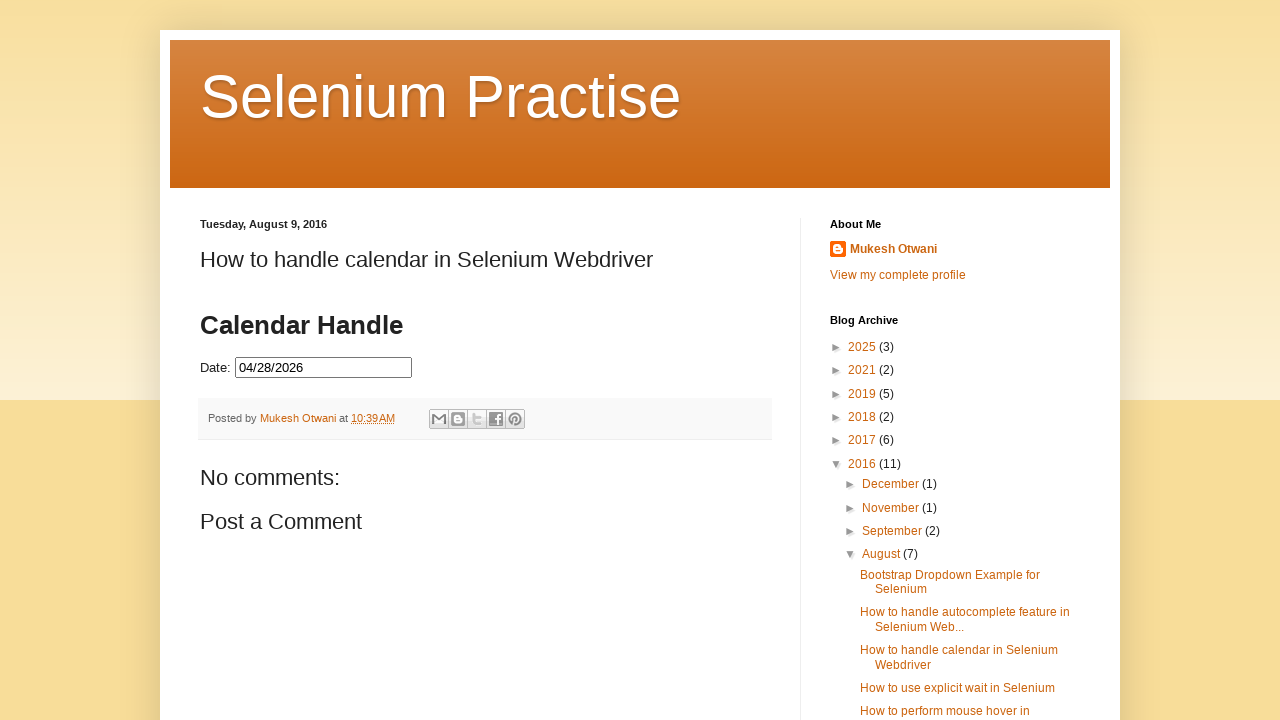